Tests that the Due column in table1 can be sorted in ascending order by clicking the column header and verifying the values are in ascending order

Starting URL: http://the-internet.herokuapp.com/tables

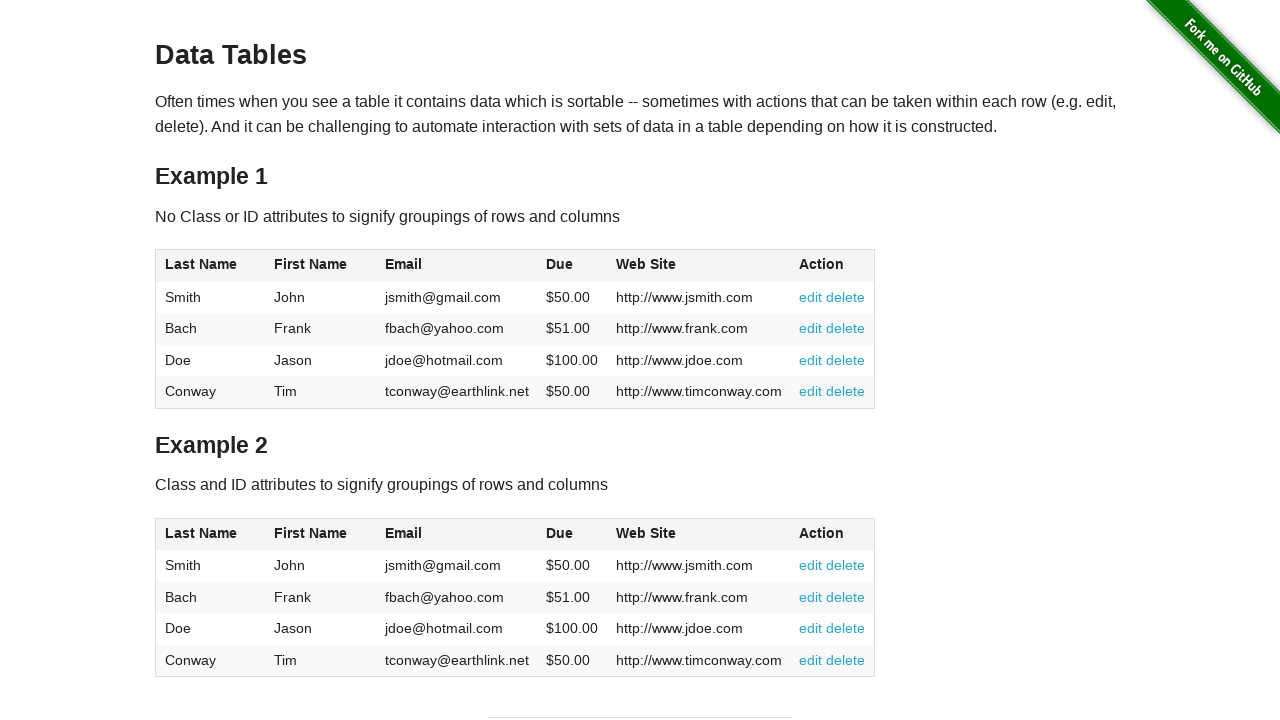

Clicked the Due column header (4th column) in table1 to sort at (572, 266) on #table1 thead tr th:nth-of-type(4)
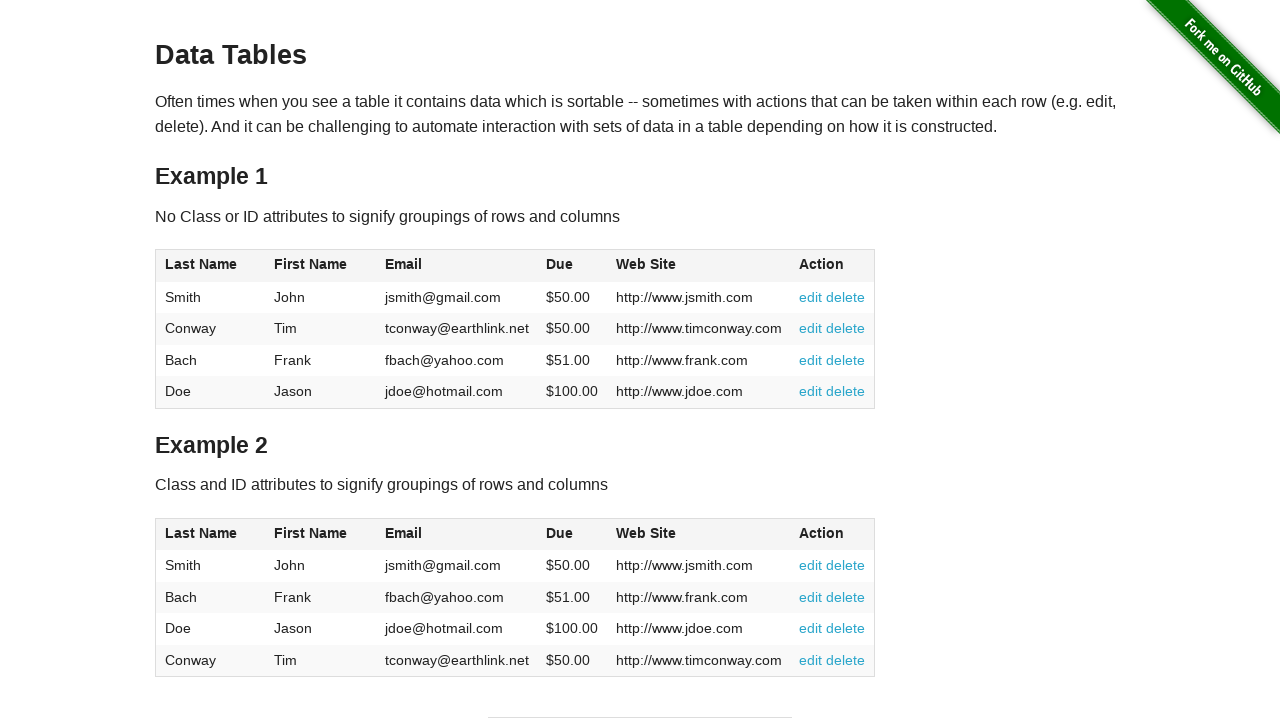

Table loaded and Due column values are visible
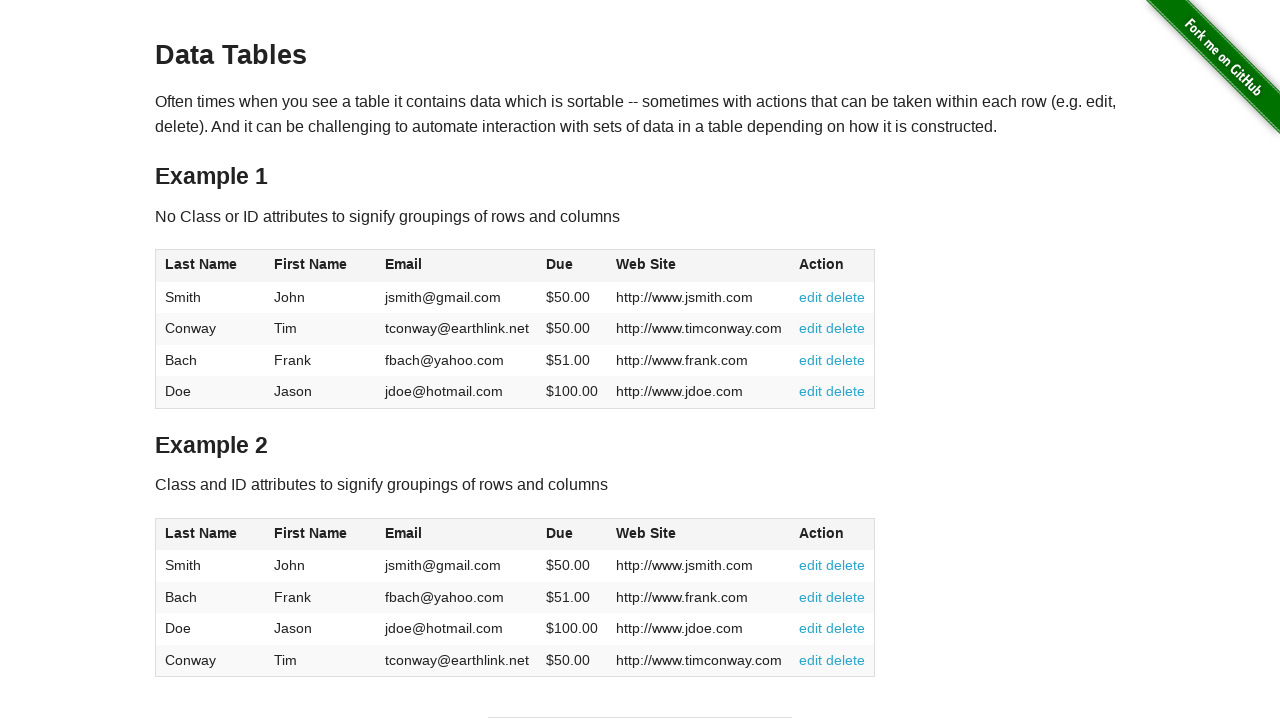

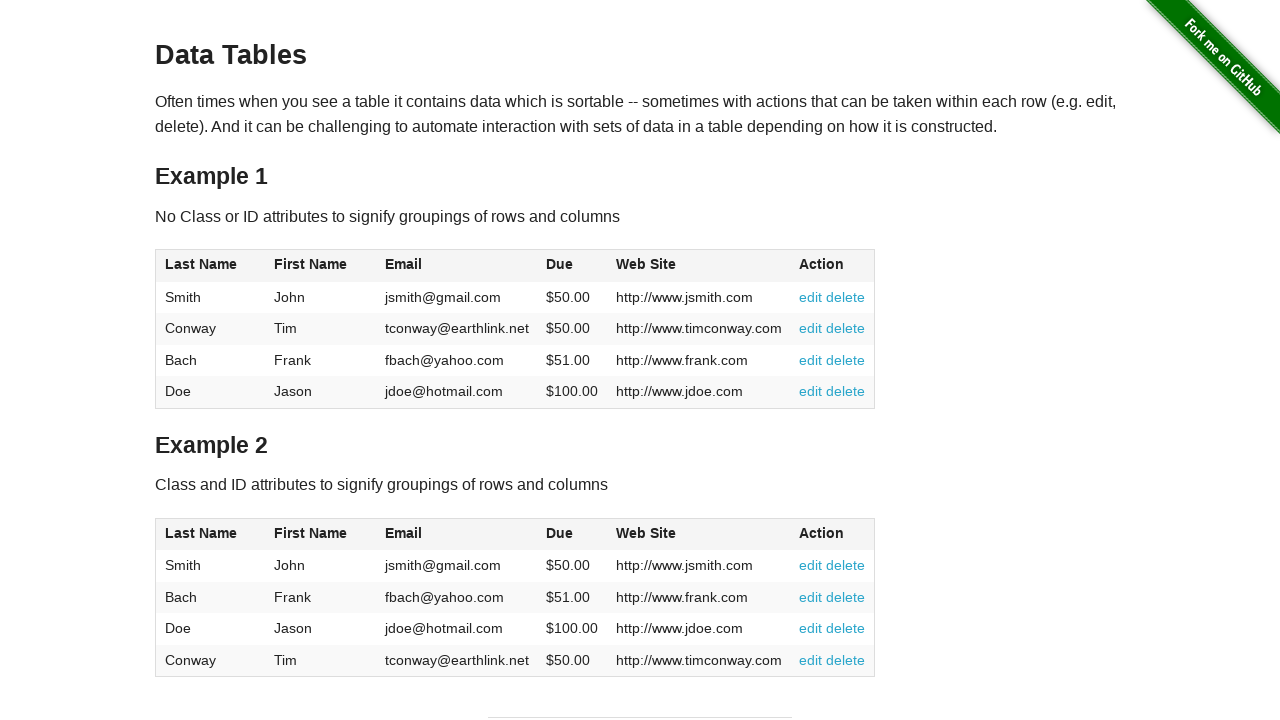